Clicks the Instagram navbar link and verifies it opens a popup to the Instagram profile

Starting URL: https://grayinfilmv2.netlify.app/

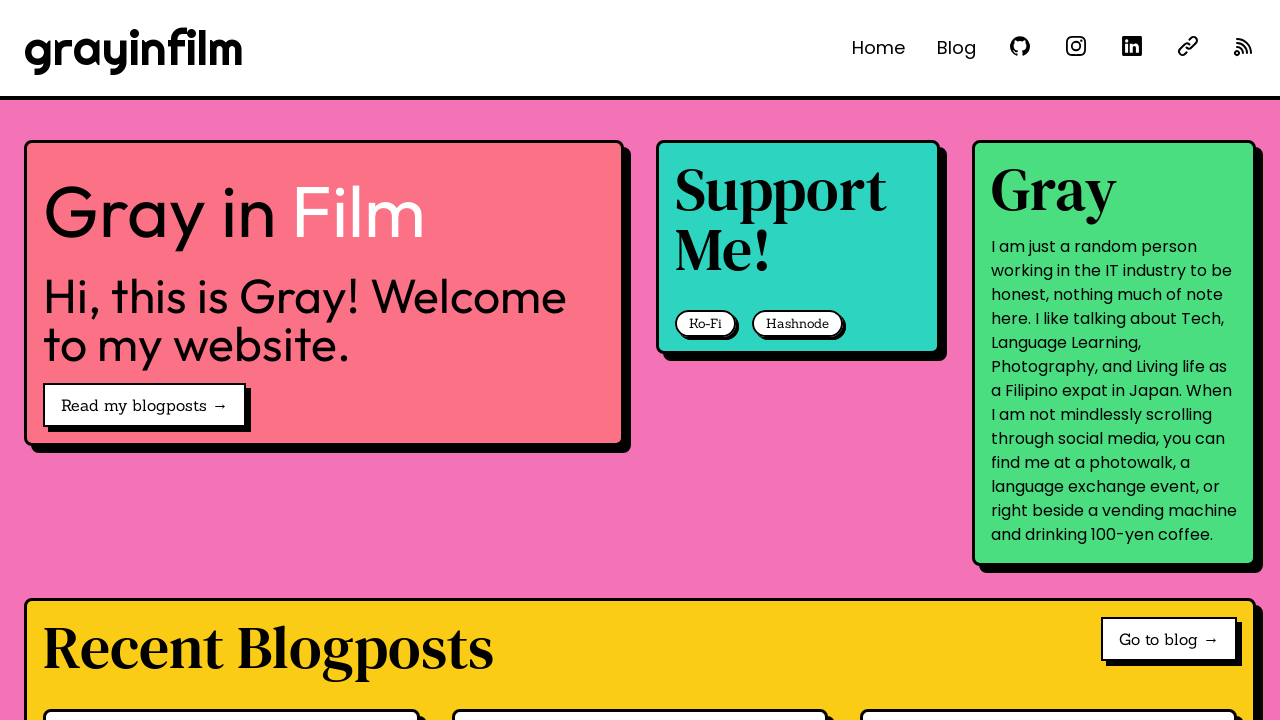

Clicked Instagram navbar link to open Instagram profile popup at (1076, 46) on internal:role=link[name="'See @grayinfilm on Instagram"i]
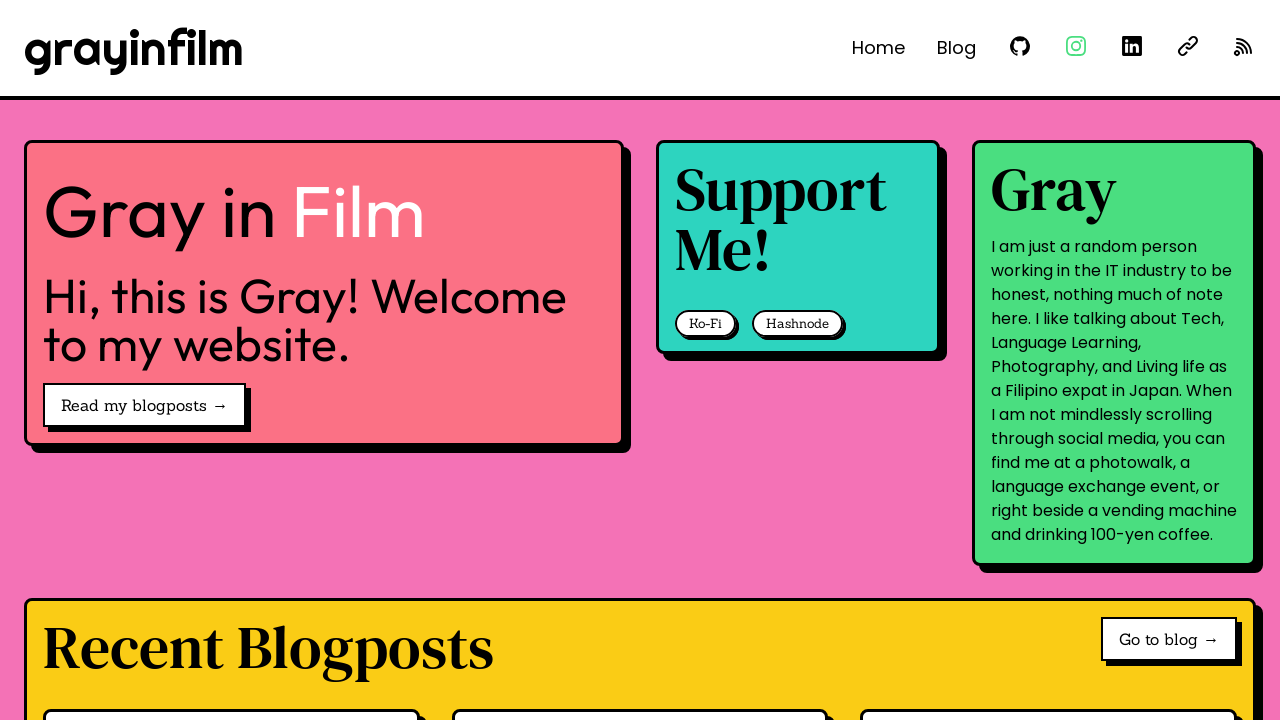

Instagram profile popup opened
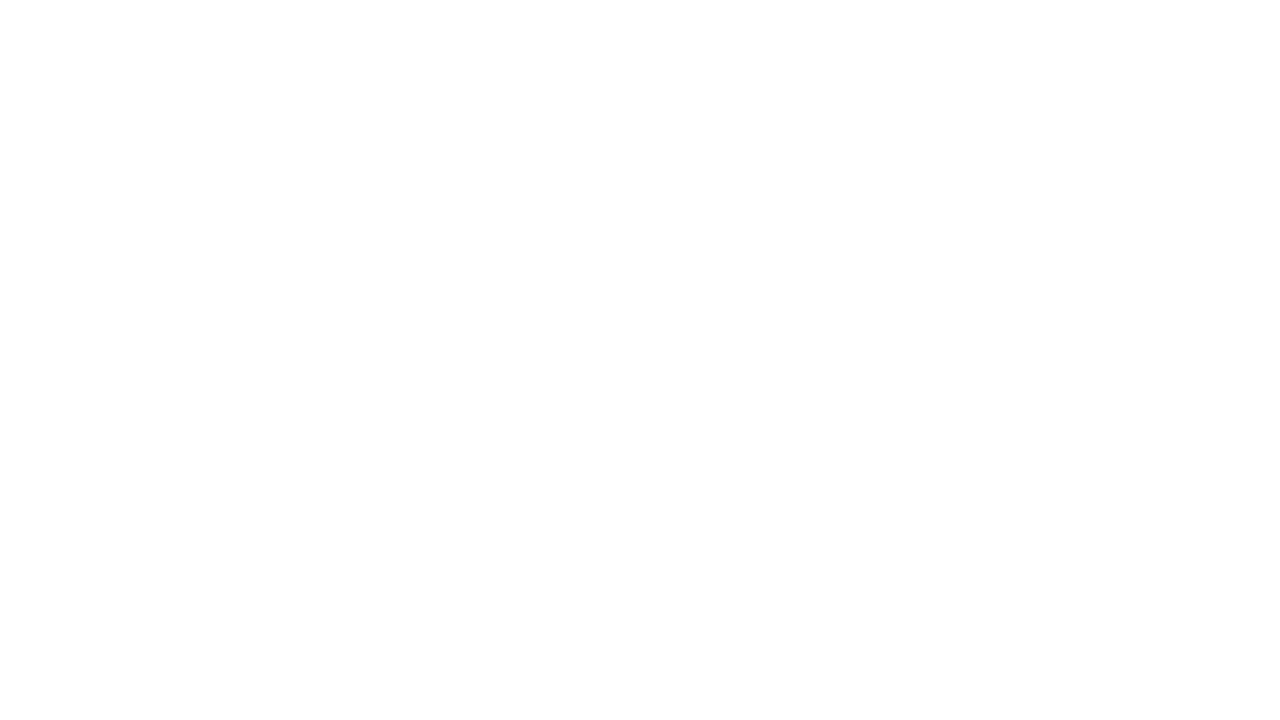

Instagram popup page loaded completely
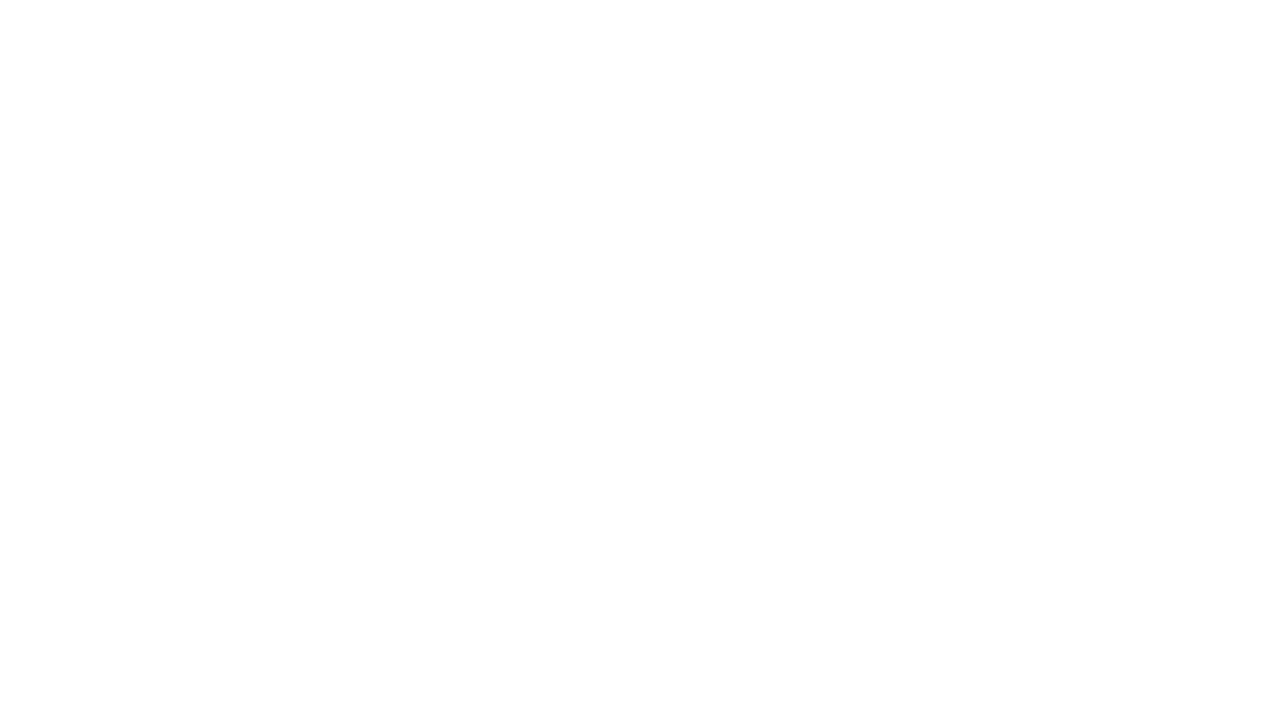

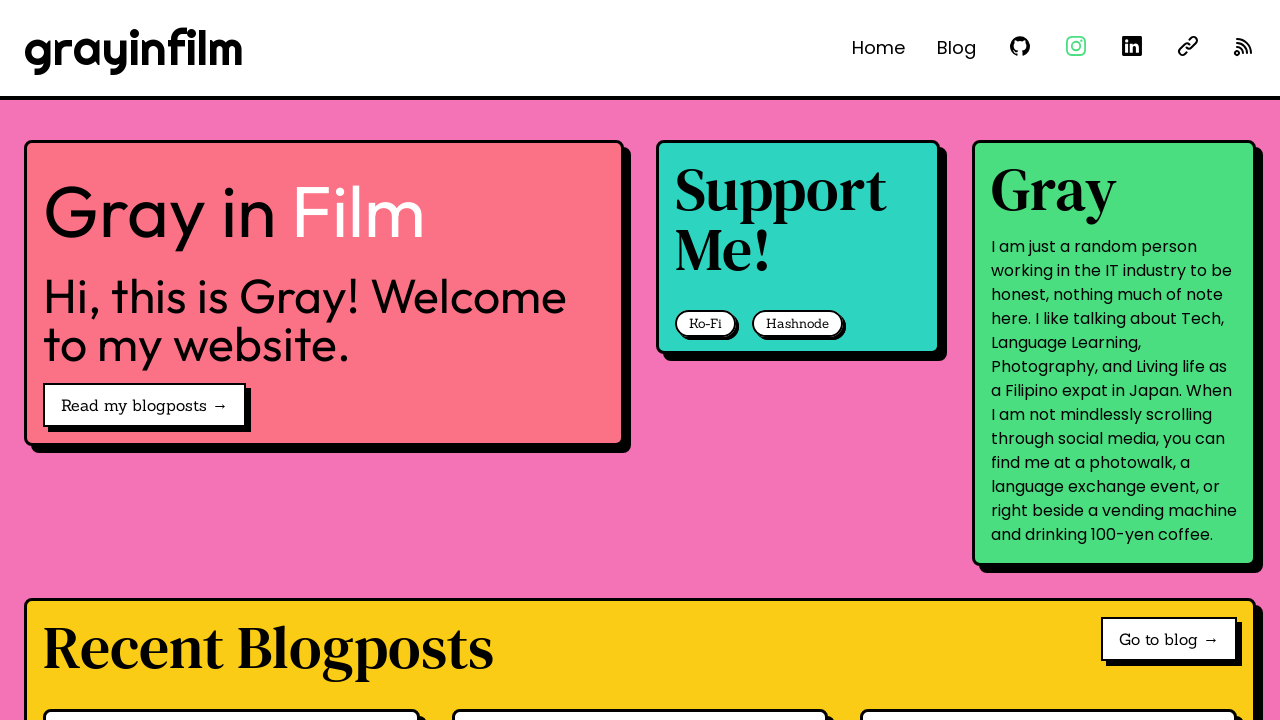